Tests dropdown selection functionality by selecting options using different methods (by value and by index)

Starting URL: https://bonigarcia.dev/selenium-webdriver-java/web-form.html

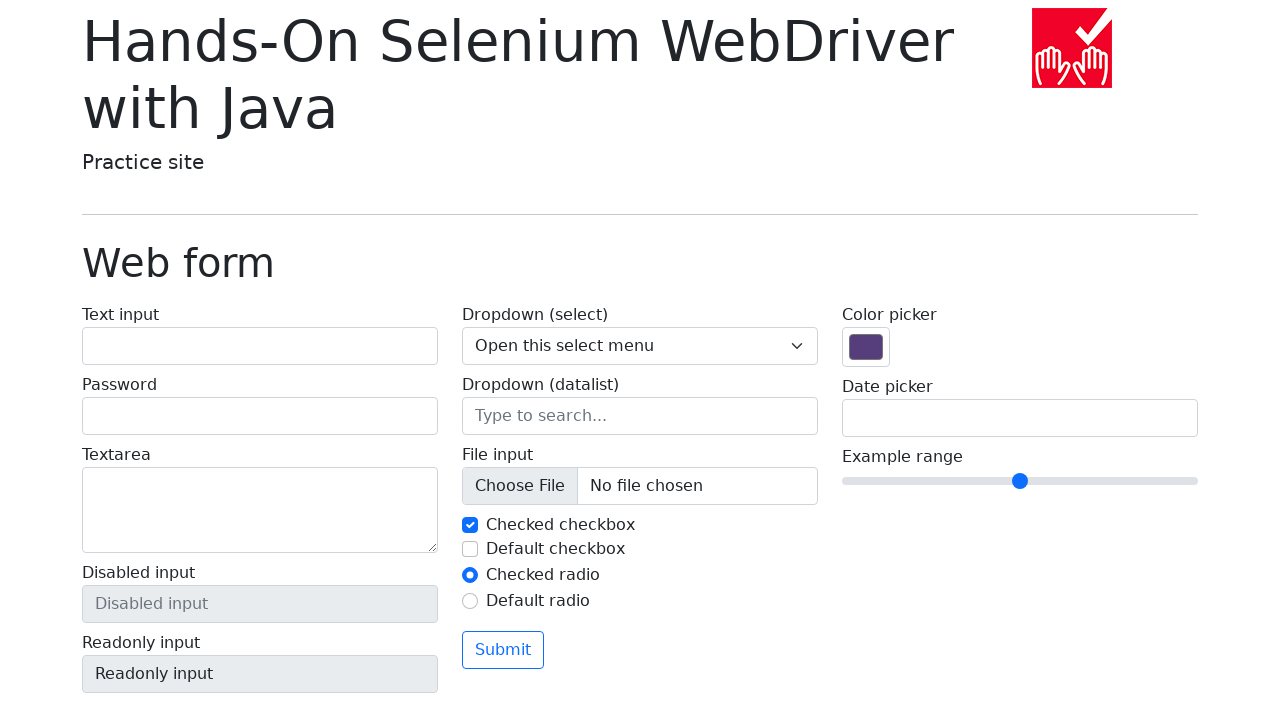

Located dropdown select element with class form-select
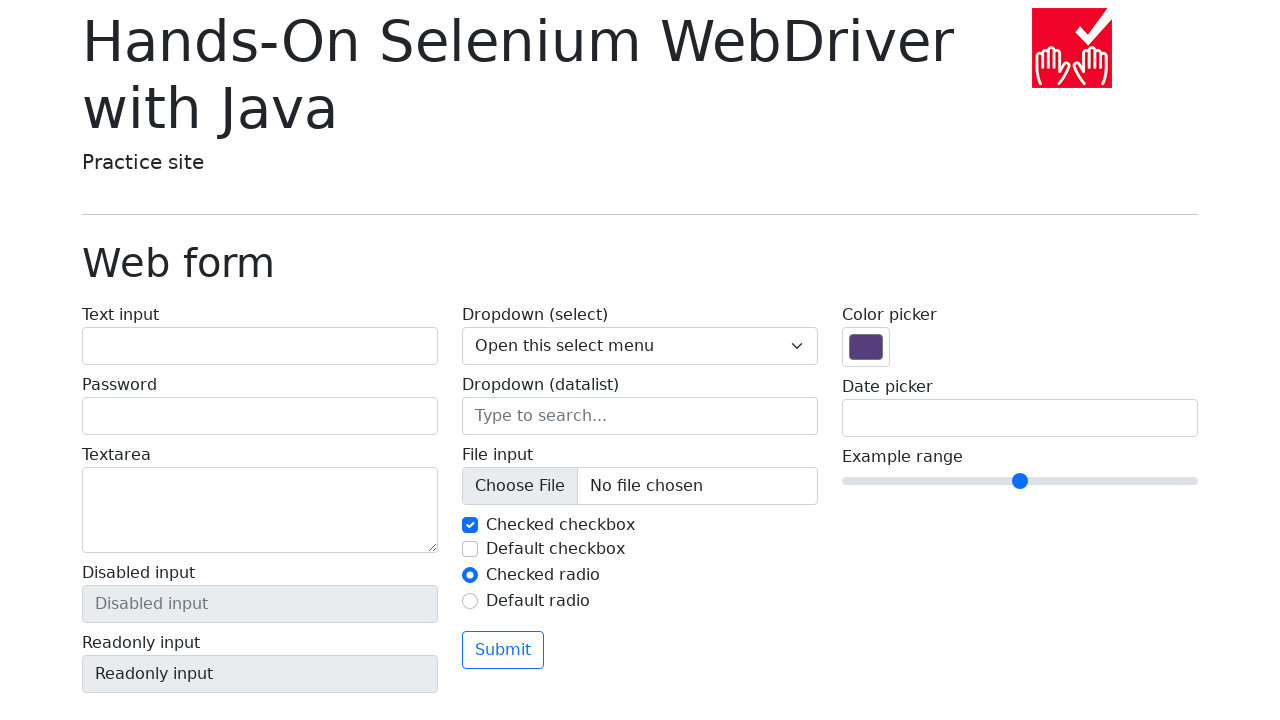

Selected dropdown option by value '2' on select.form-select
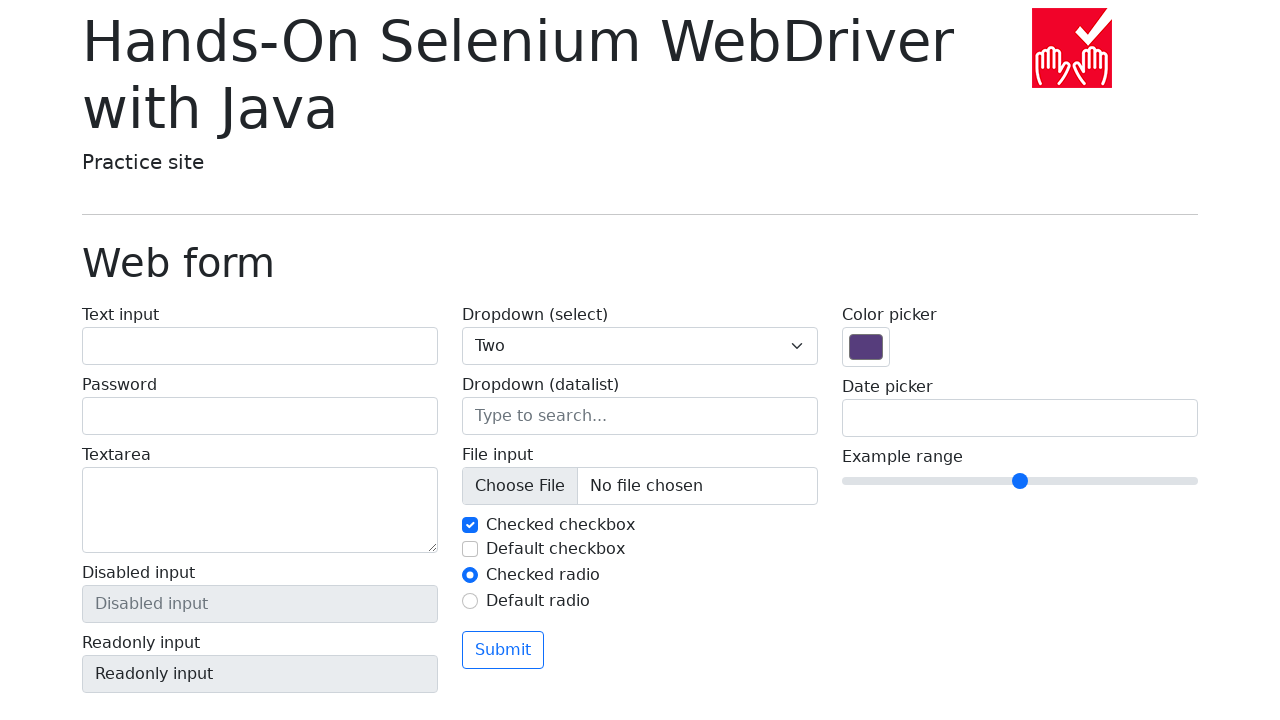

Selected dropdown option by index 3 (4th option) on select.form-select
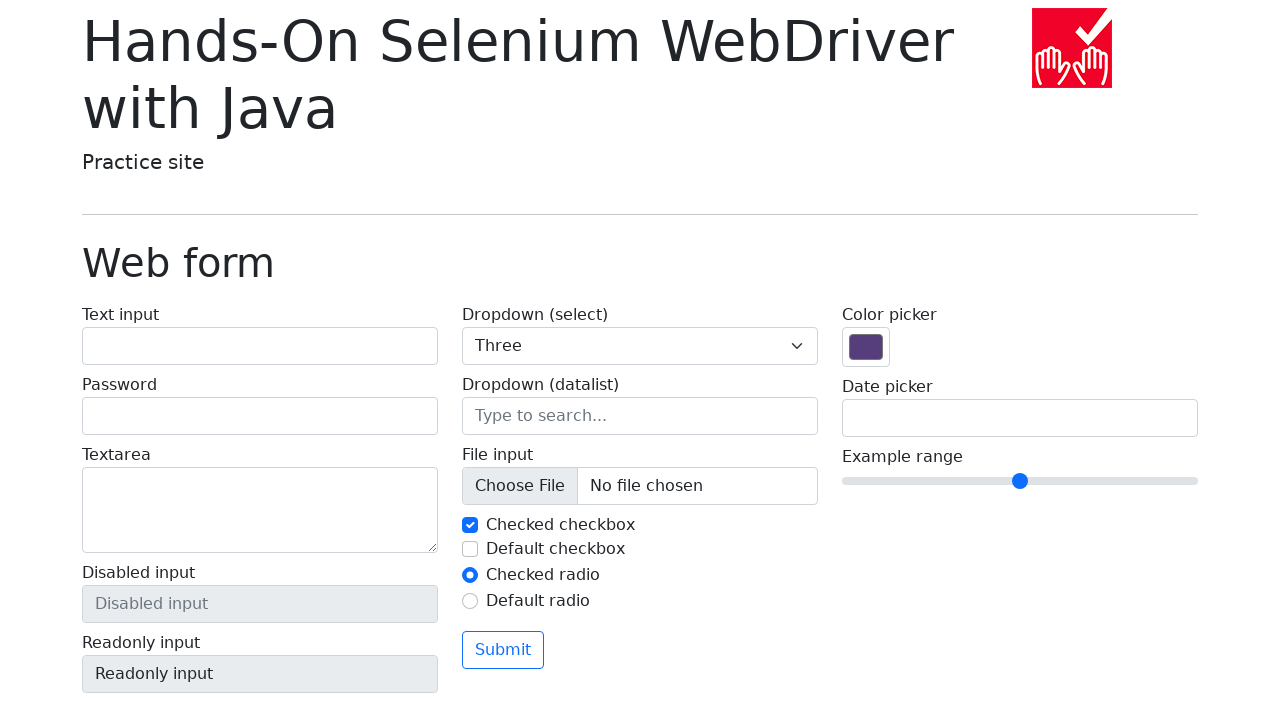

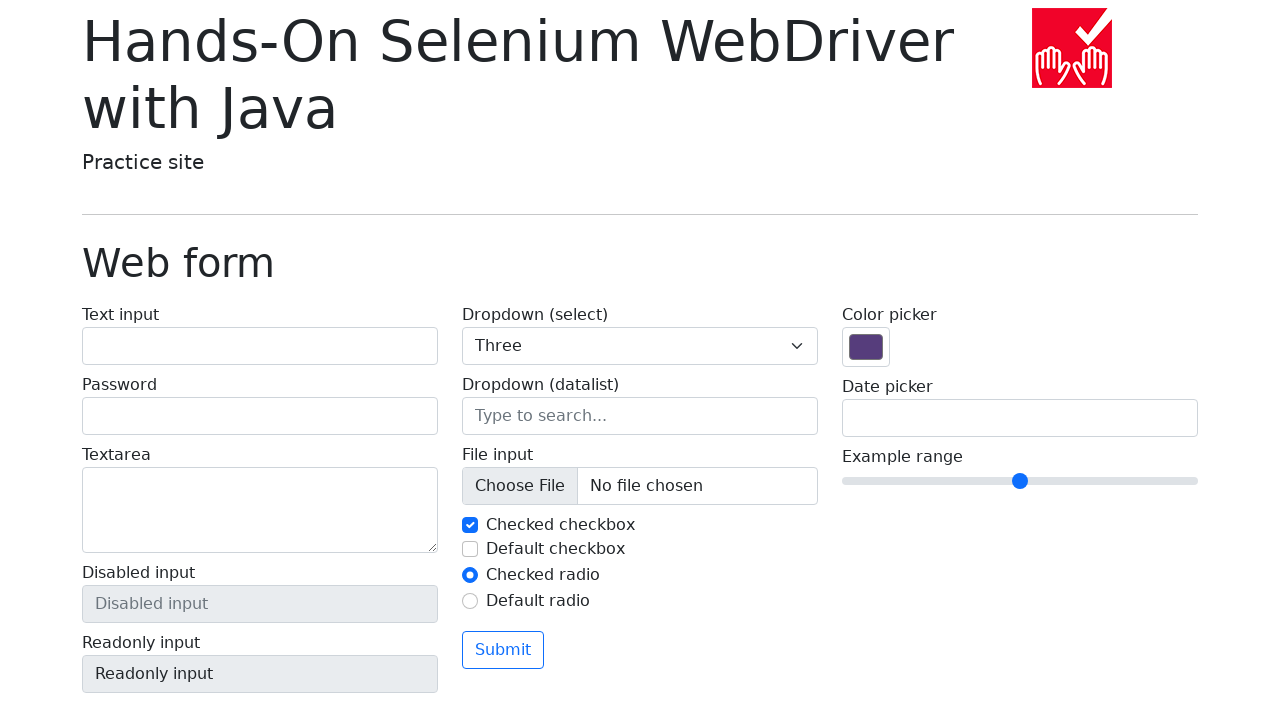